Tests dynamic content loading by clicking a Start button and waiting for the "Hello World!" text to appear after the loading completes.

Starting URL: https://the-internet.herokuapp.com/dynamic_loading/2

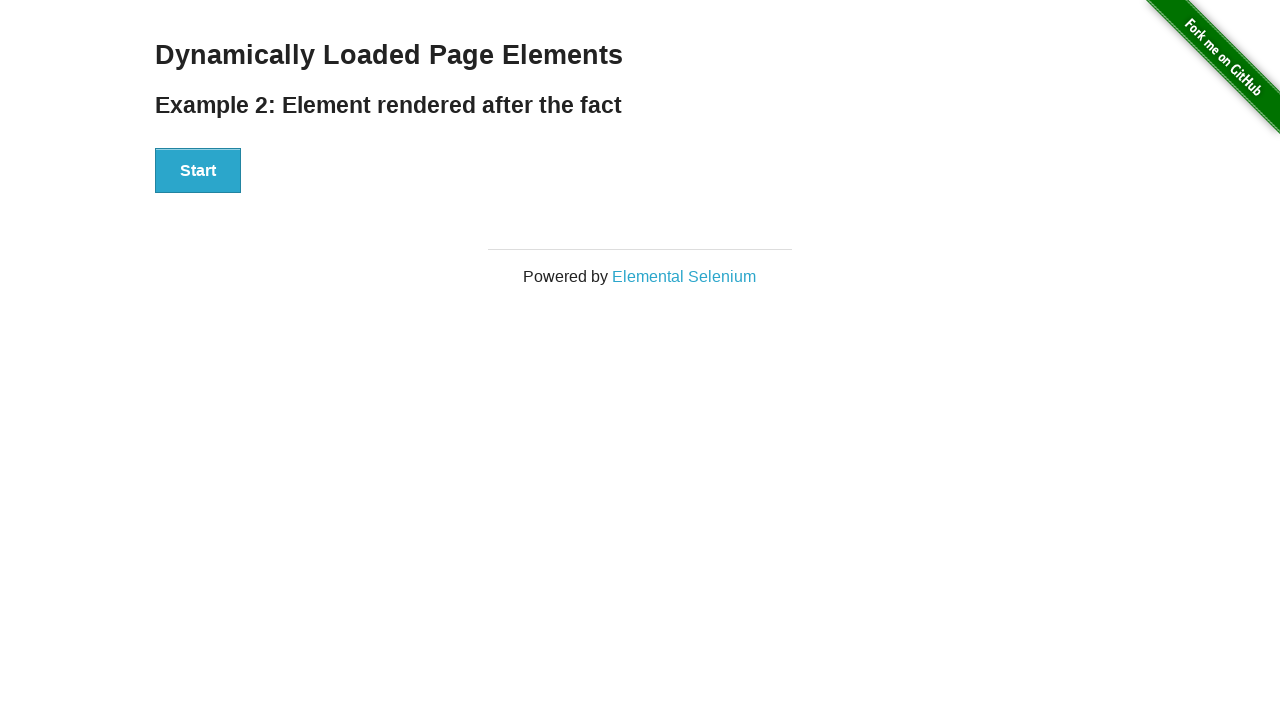

Clicked Start button to trigger dynamic loading at (198, 171) on xpath=//button[text()='Start']
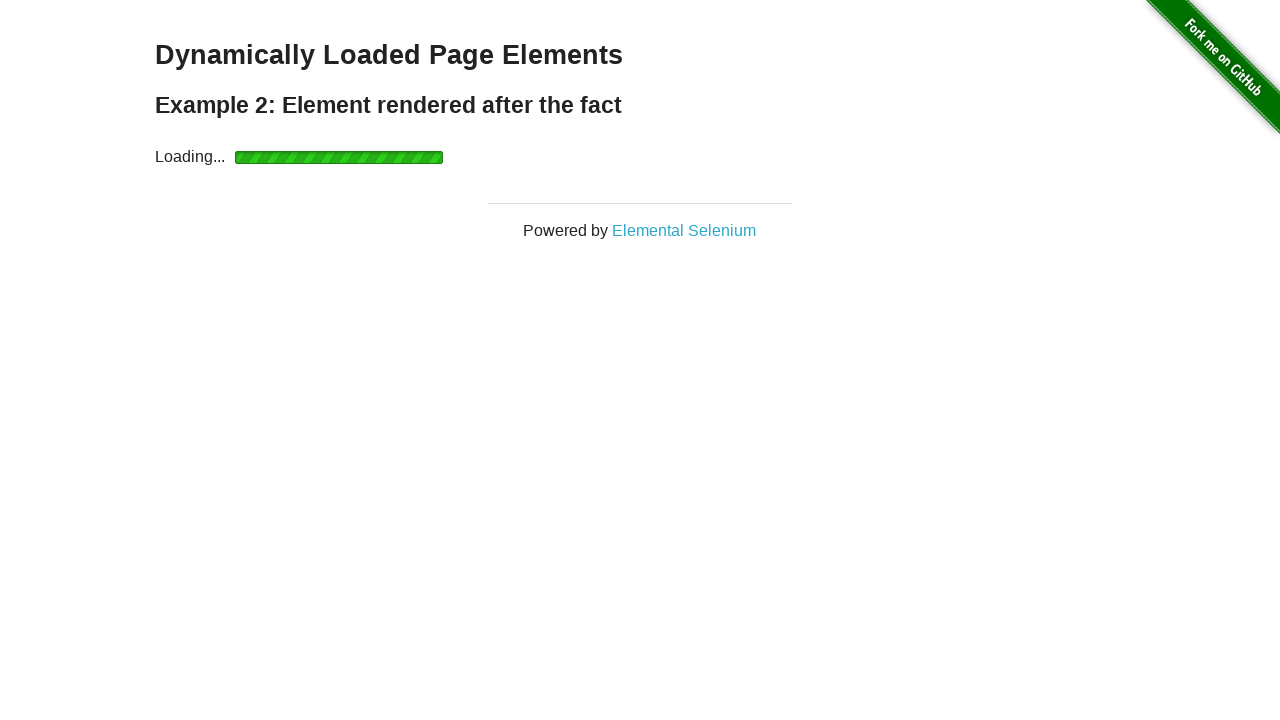

Waited for 'Hello World!' header to appear after loading completes
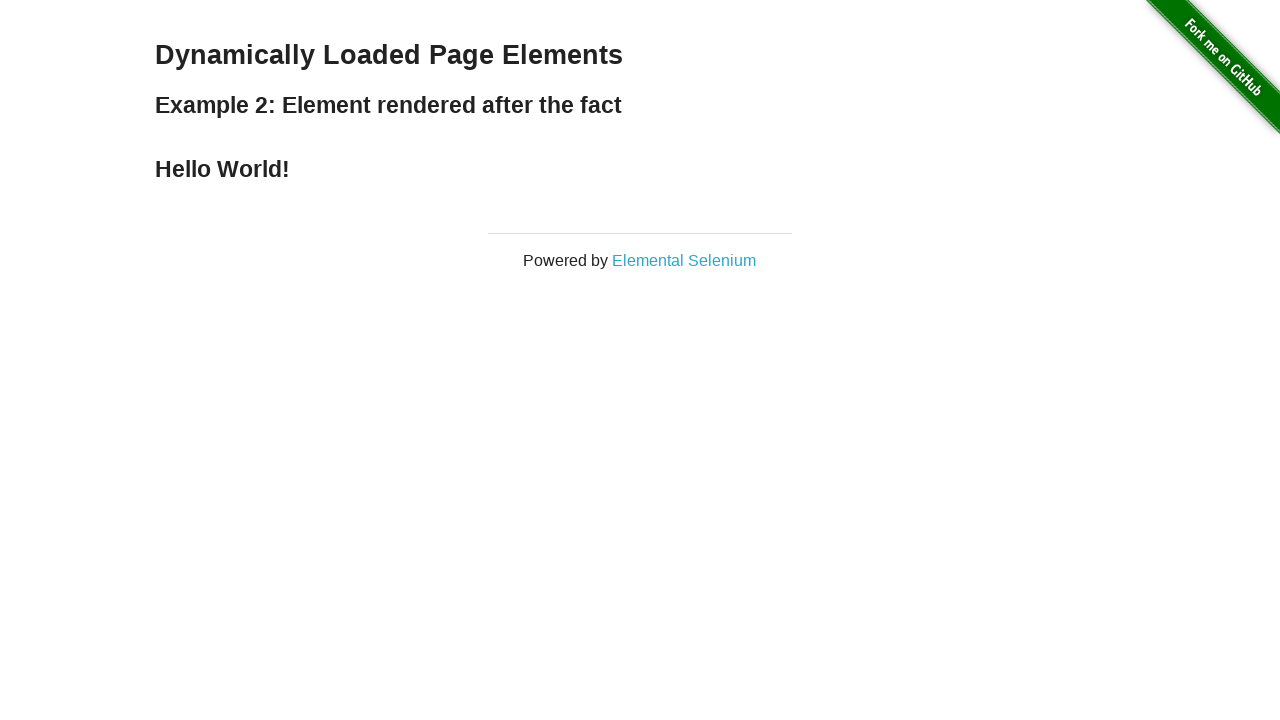

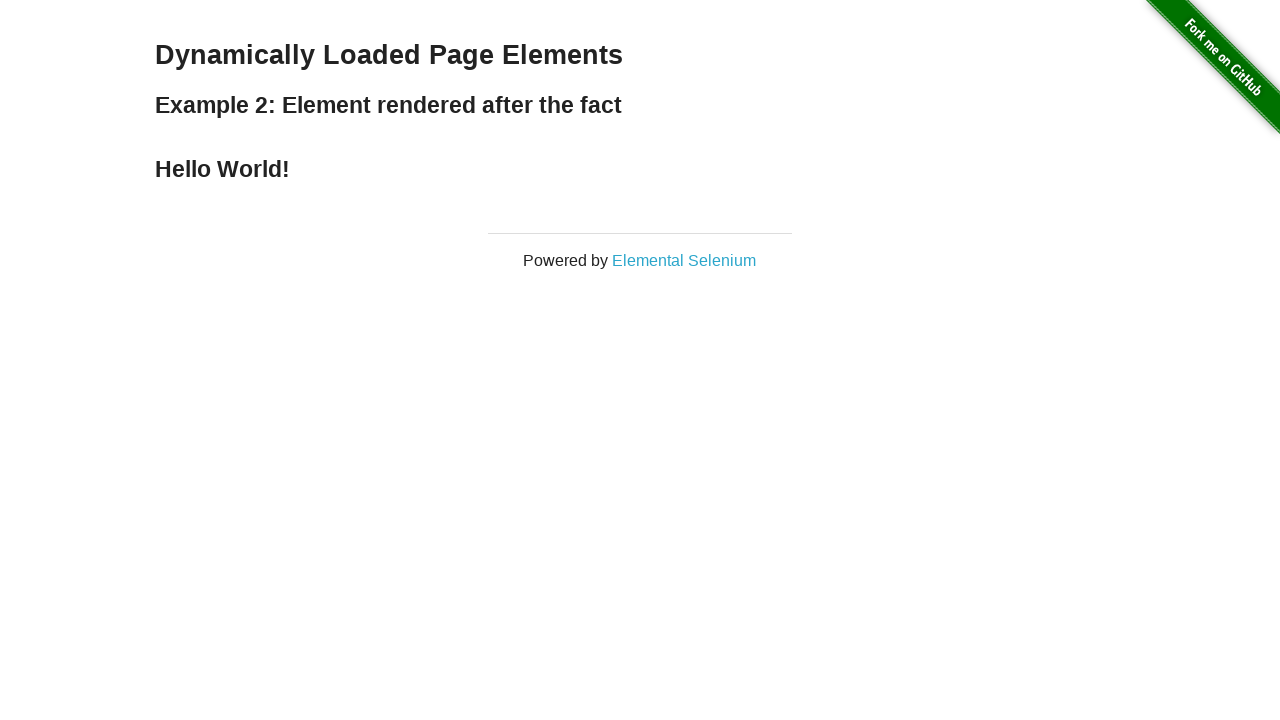